Tests explicit wait functionality by waiting for a price to change to 100, then clicking a book button, calculating a mathematical value based on page content, filling a form with the result, and submitting it.

Starting URL: http://suninjuly.github.io/explicit_wait2.html

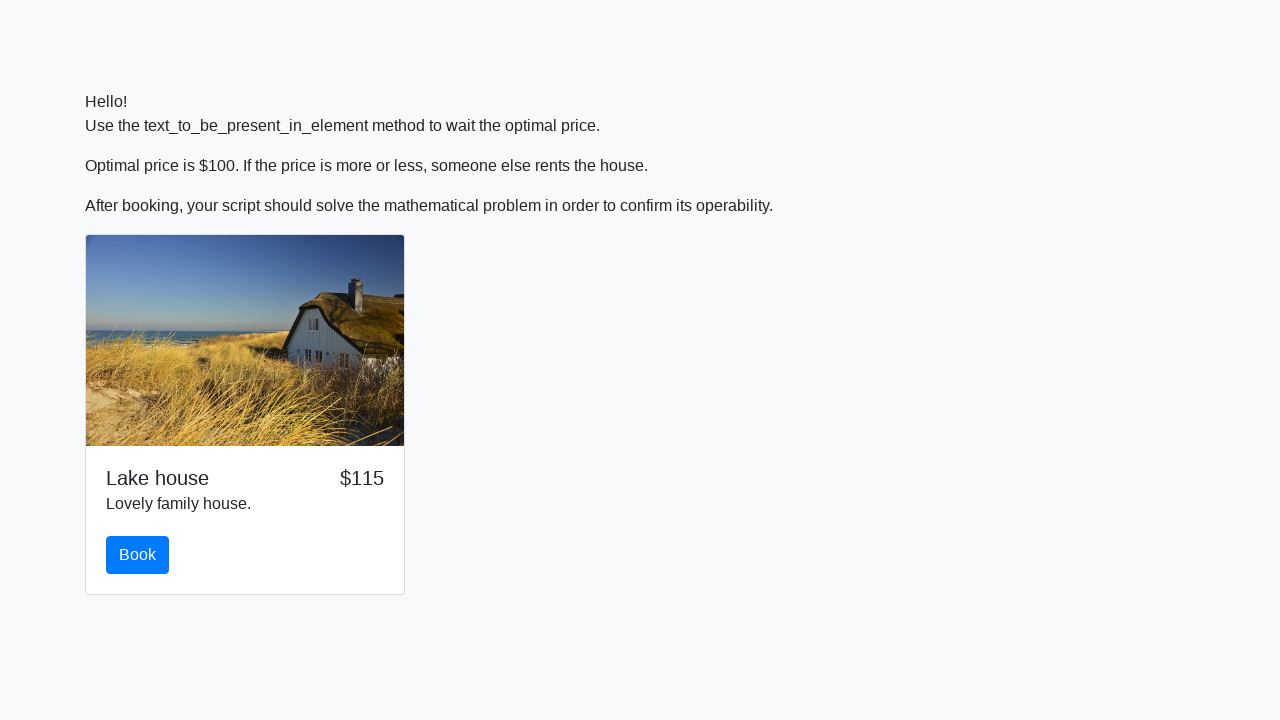

Waited for price element to change to 100
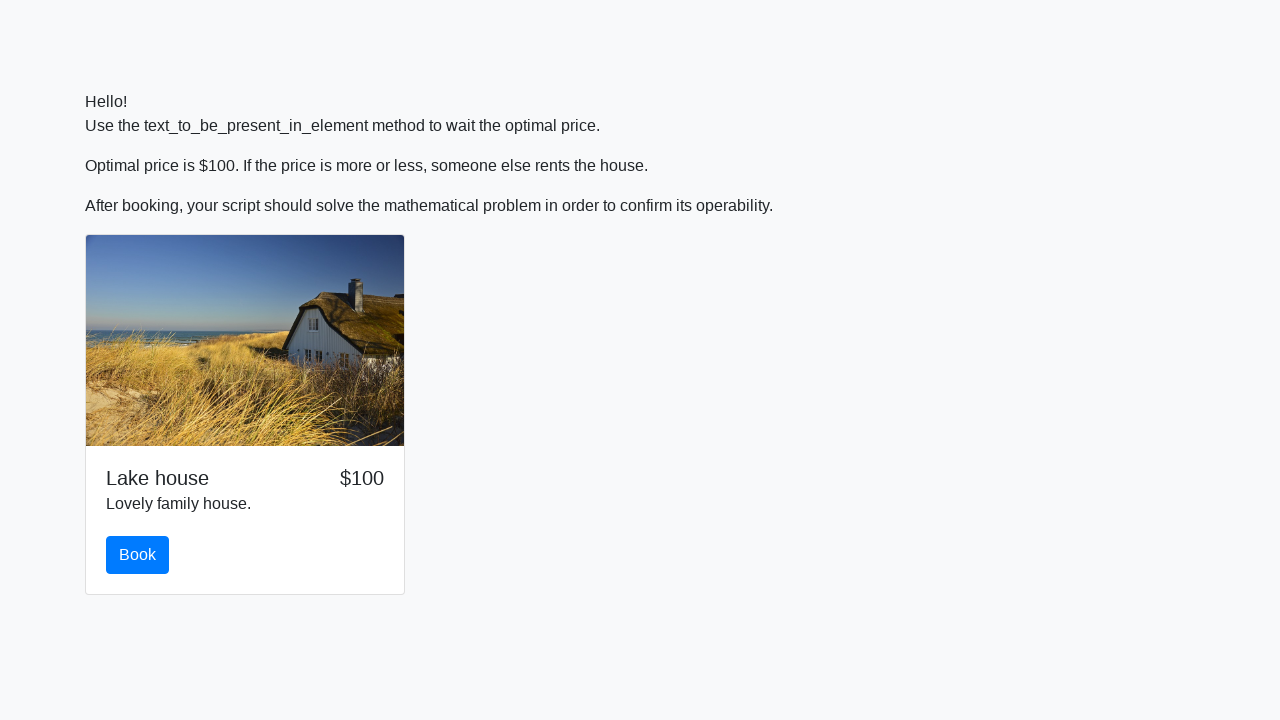

Clicked the book button at (138, 555) on #book
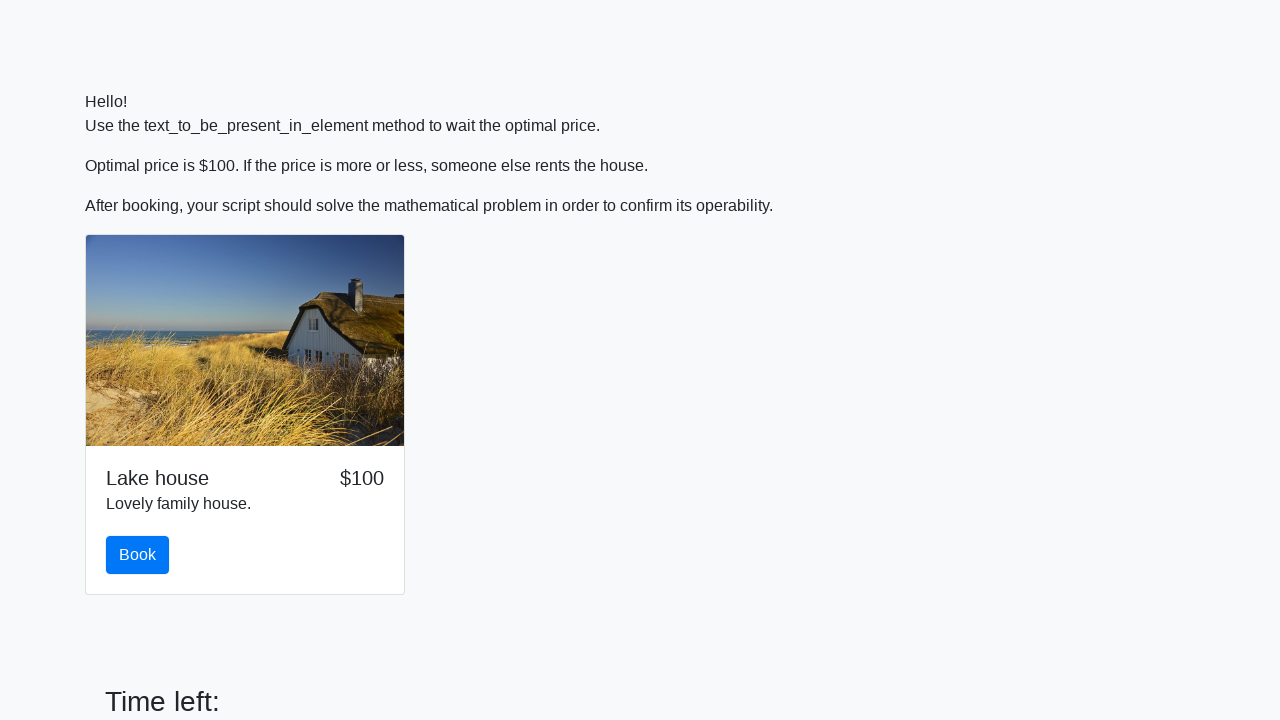

Retrieved input value from page element
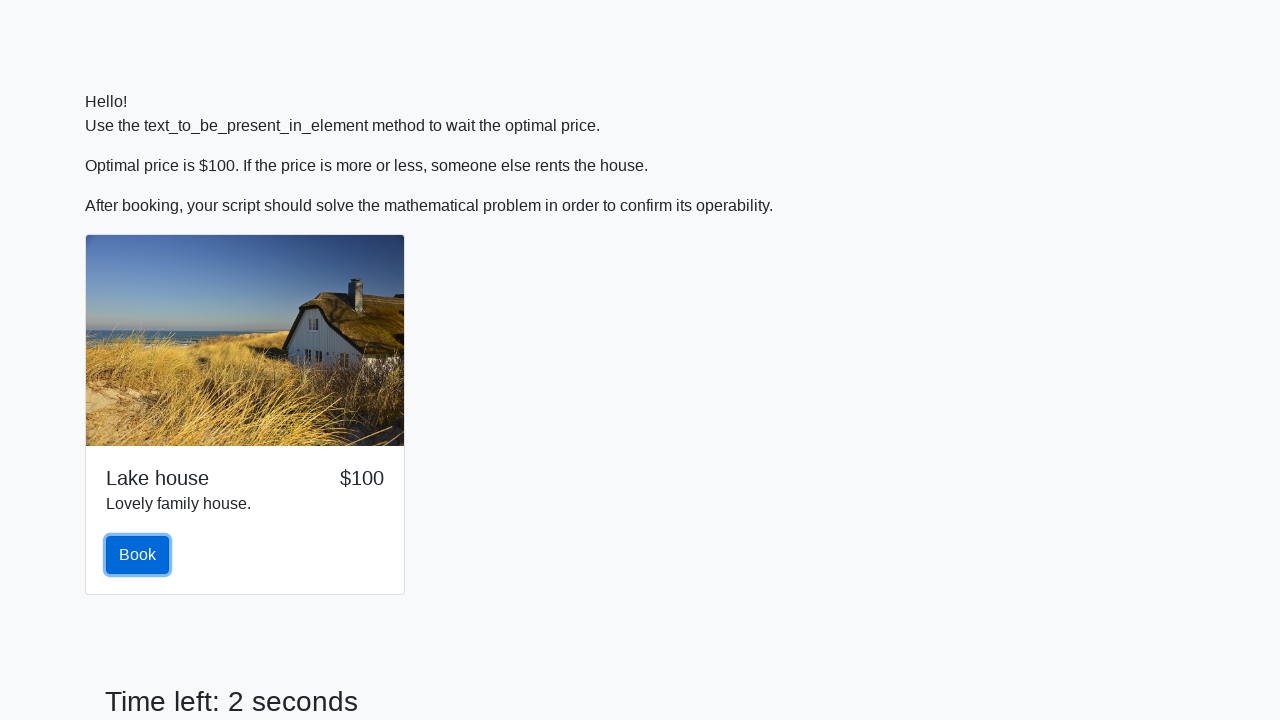

Calculated mathematical result based on input value: 2.000502556267447
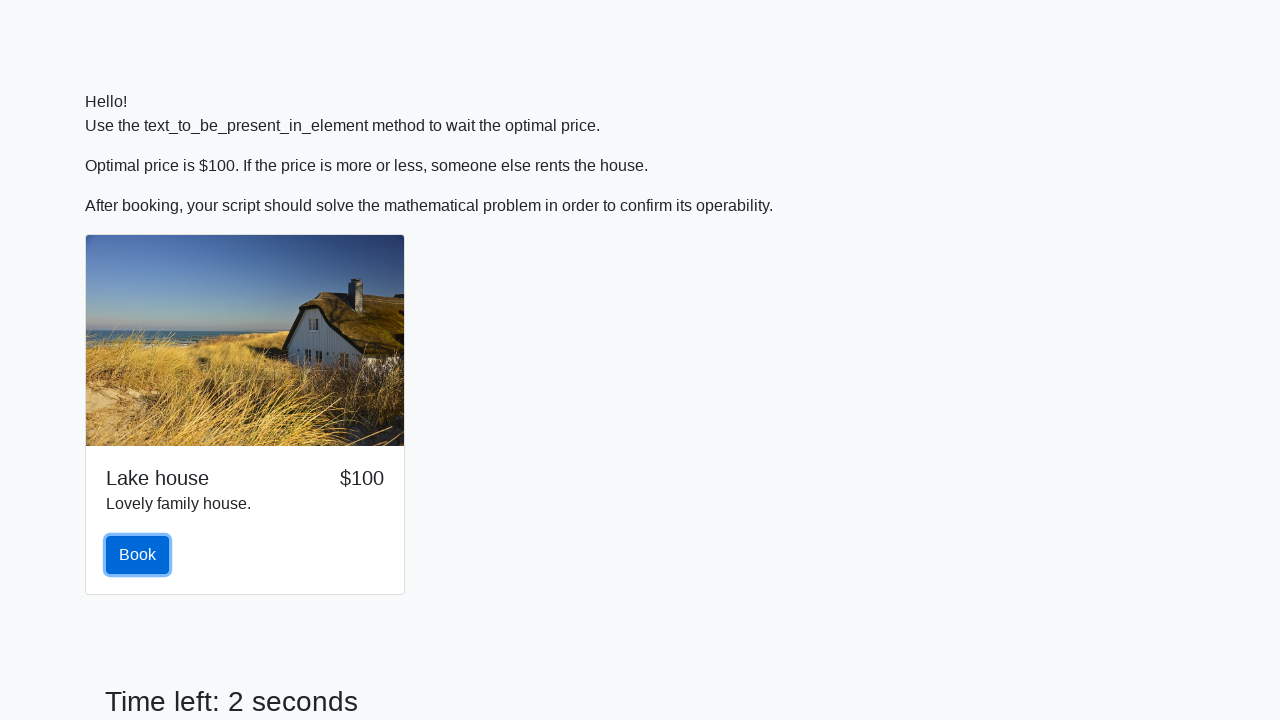

Filled form input field with calculated value on .form-control
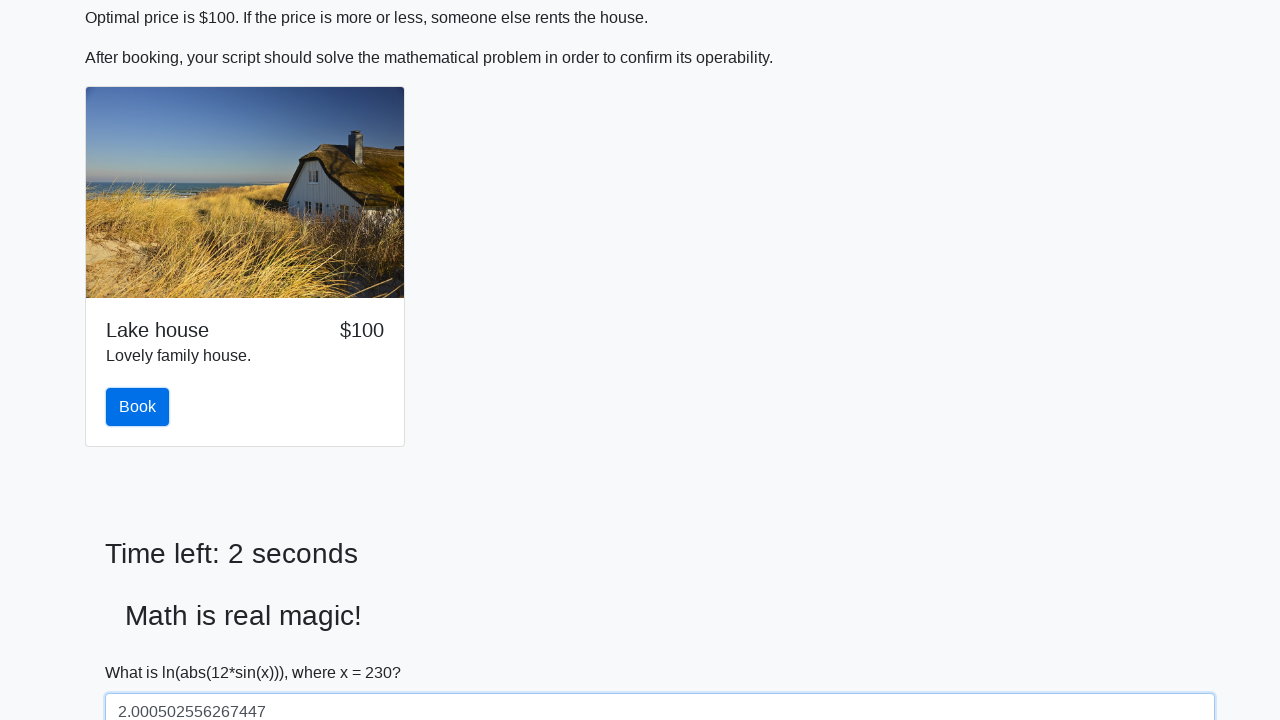

Clicked the solve button to submit form at (143, 651) on #solve
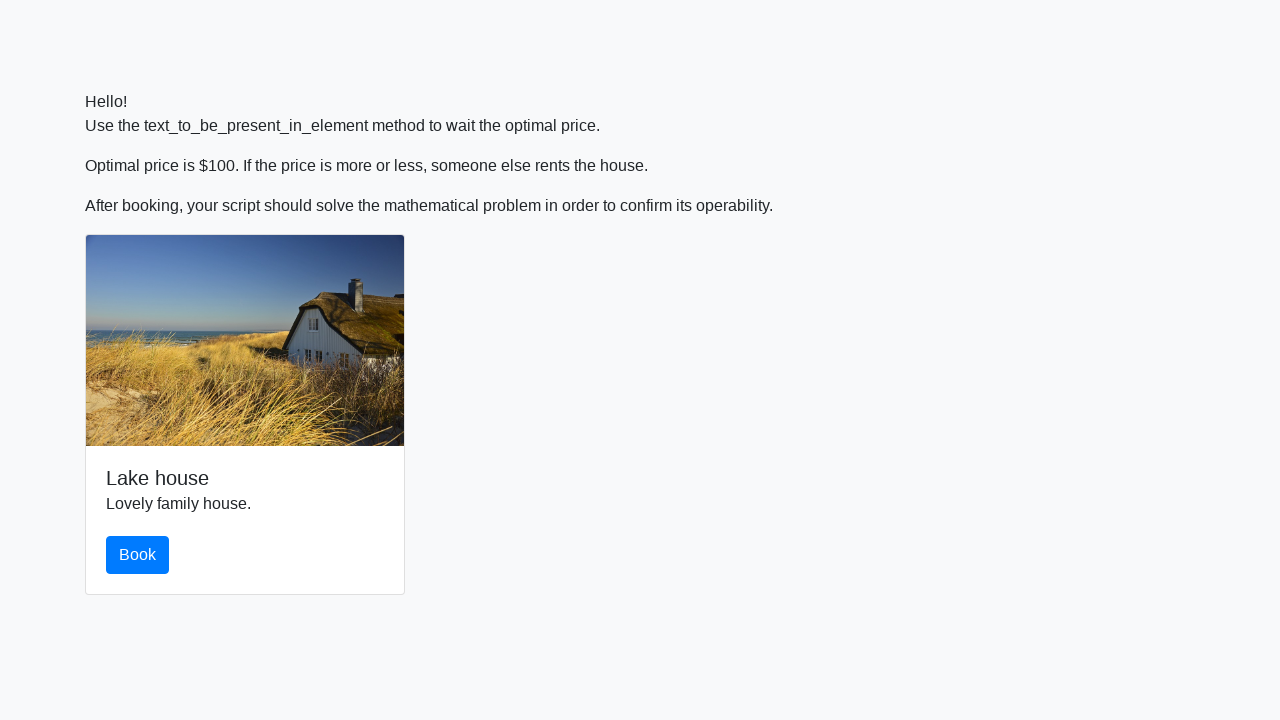

Waited for form submission to complete
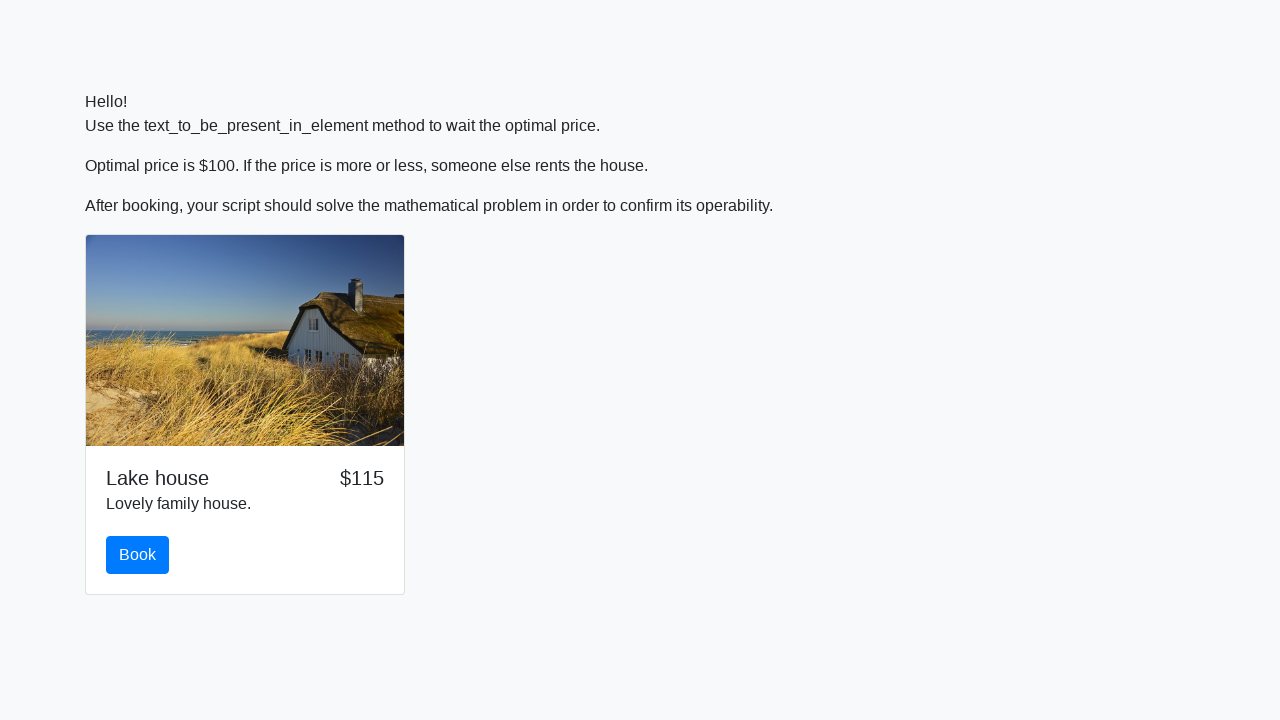

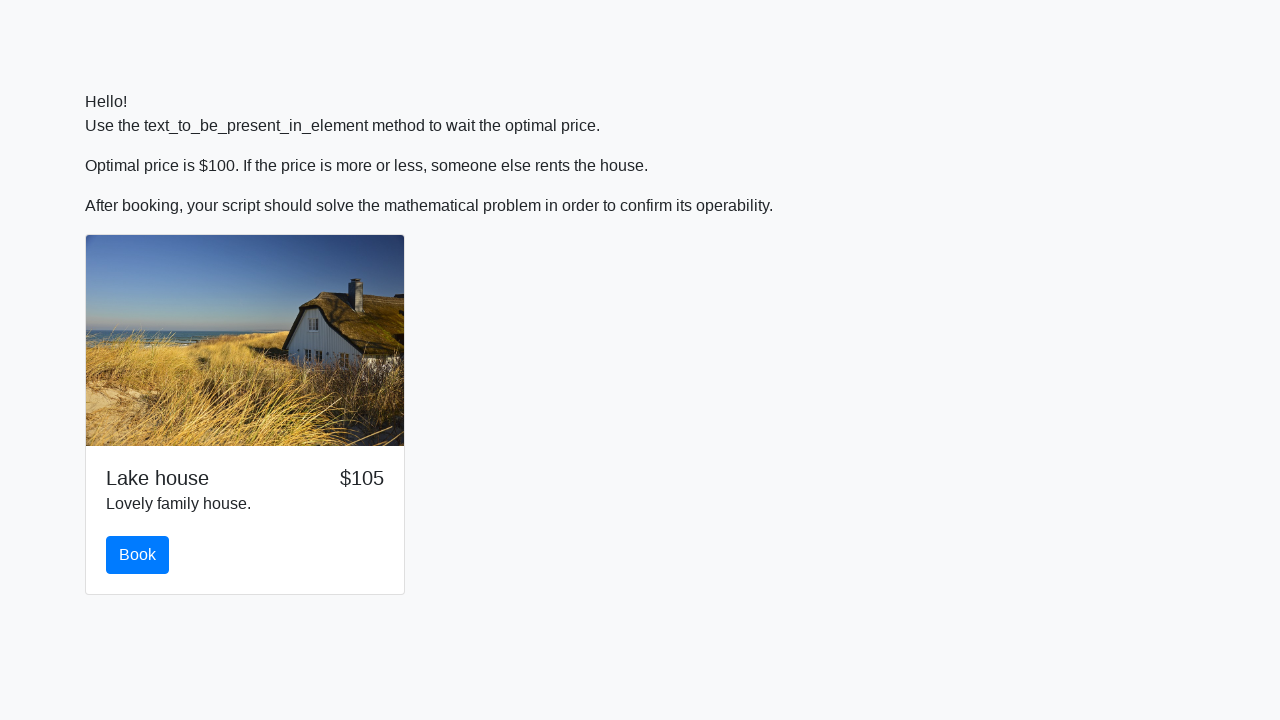